Tests filtering products by Monitors category

Starting URL: https://www.demoblaze.com

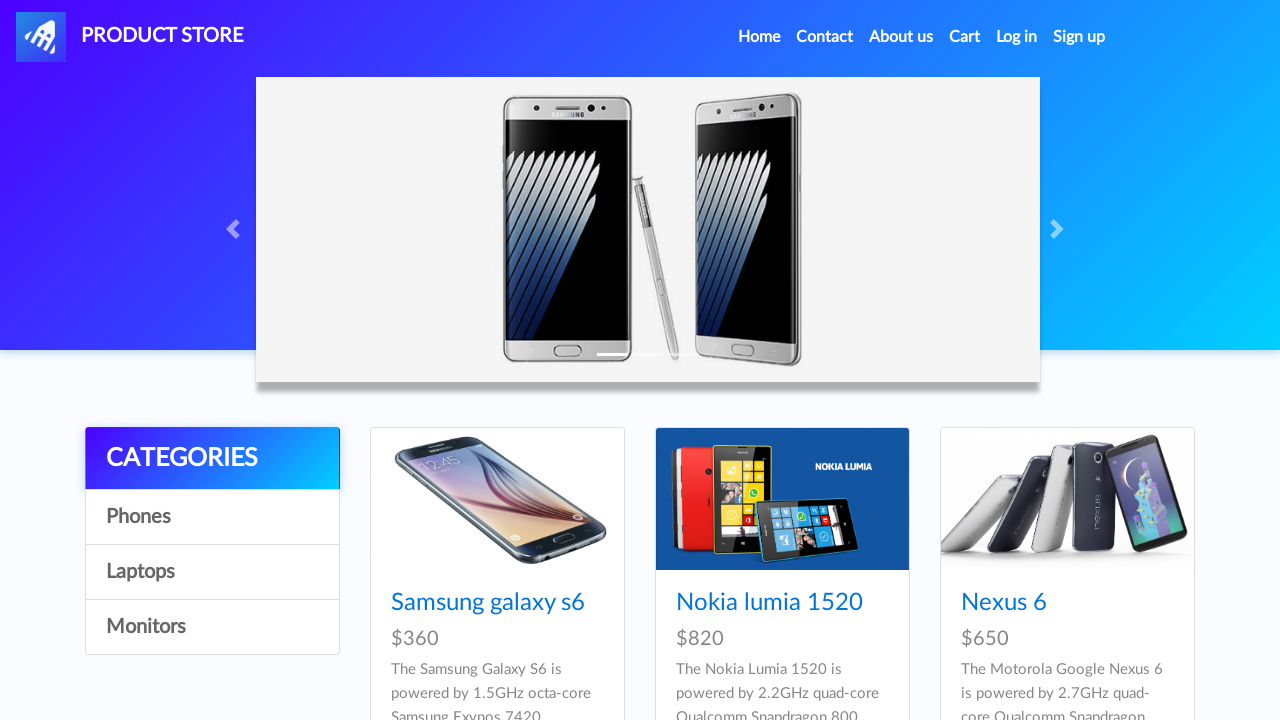

Clicked on Monitors category at (212, 627) on text=Monitors
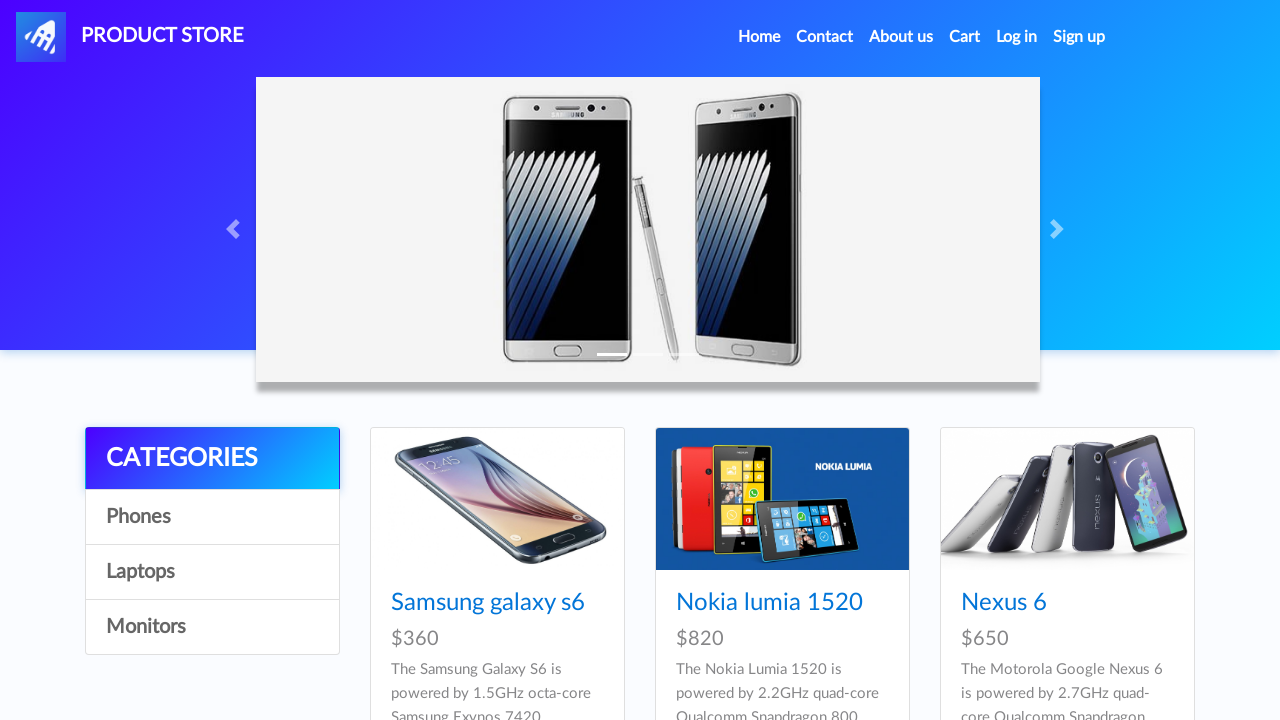

Monitor products loaded and displayed
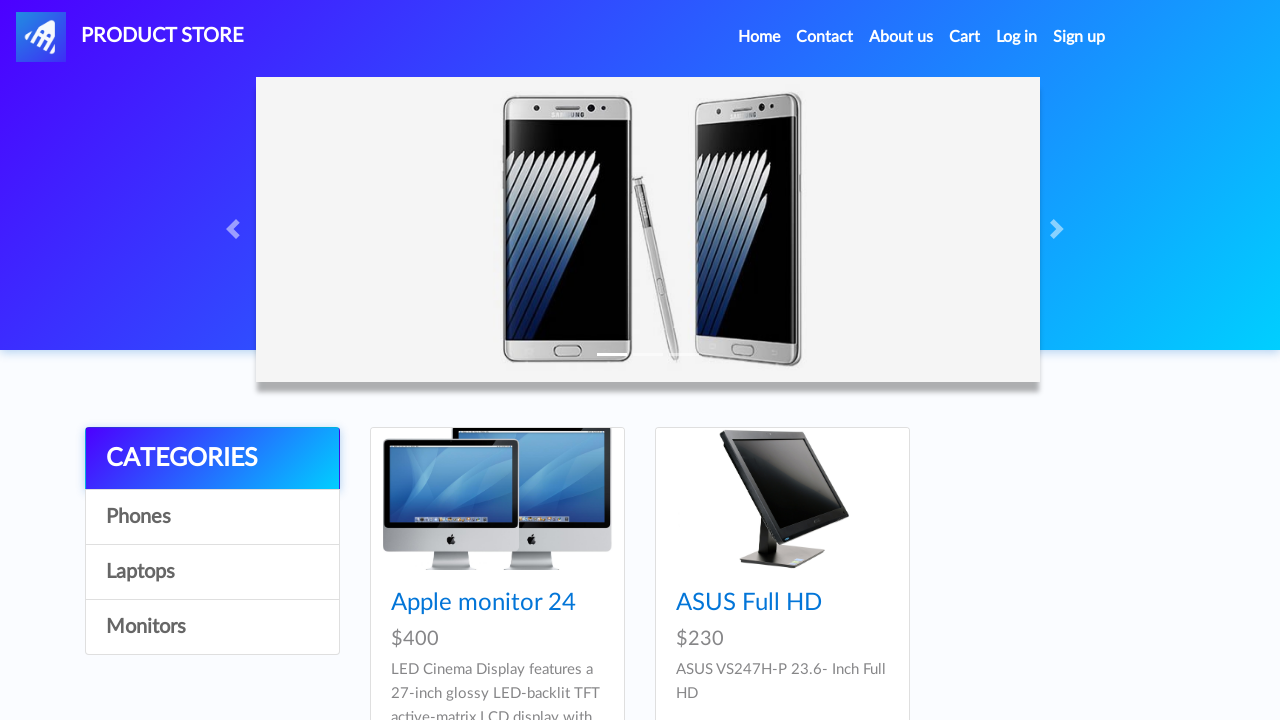

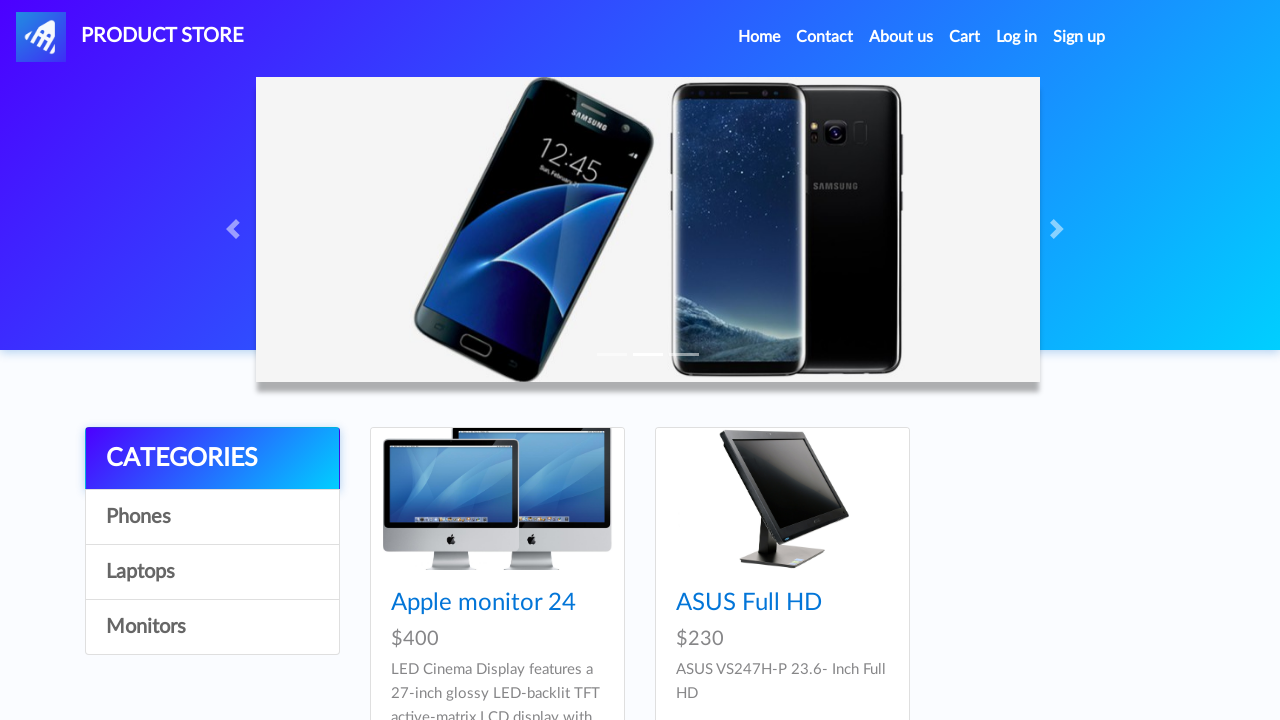